Navigates to the website and verifies that a specific title element with class 'title-name-home mt-3 mx-5' is present on the page

Starting URL: https://online-web-mauve.vercel.app/

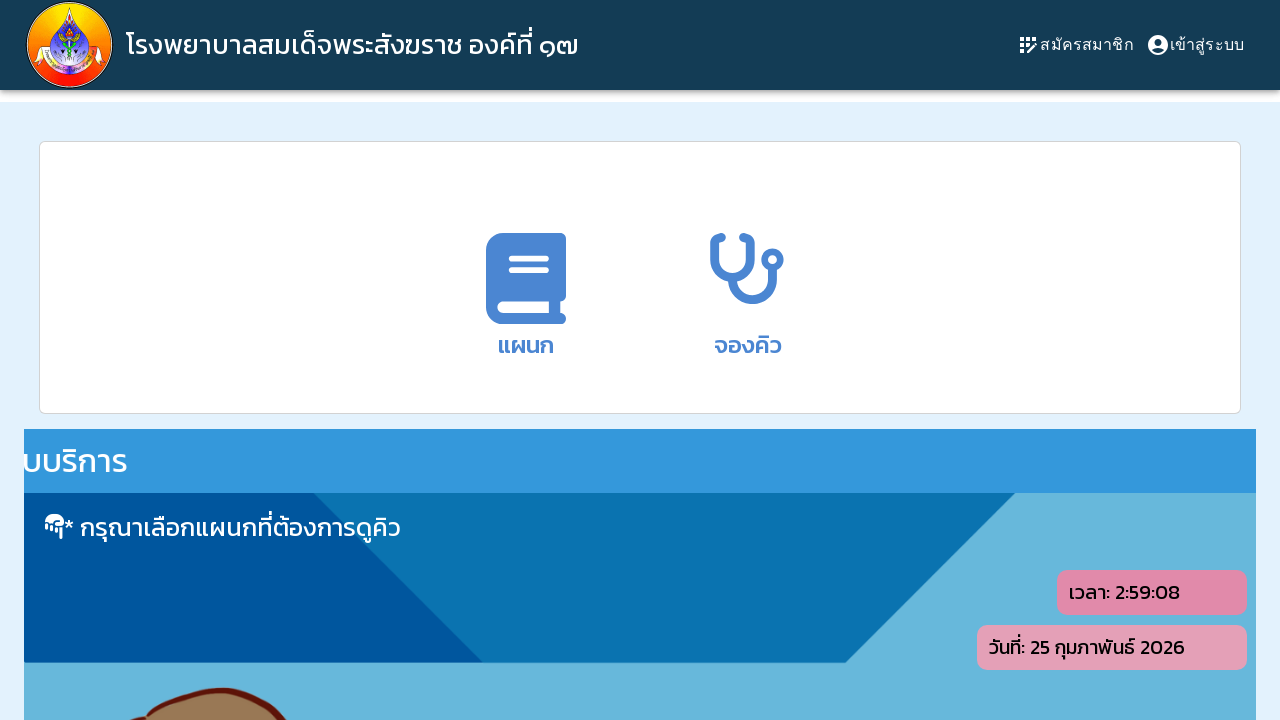

Navigated to https://online-web-mauve.vercel.app/
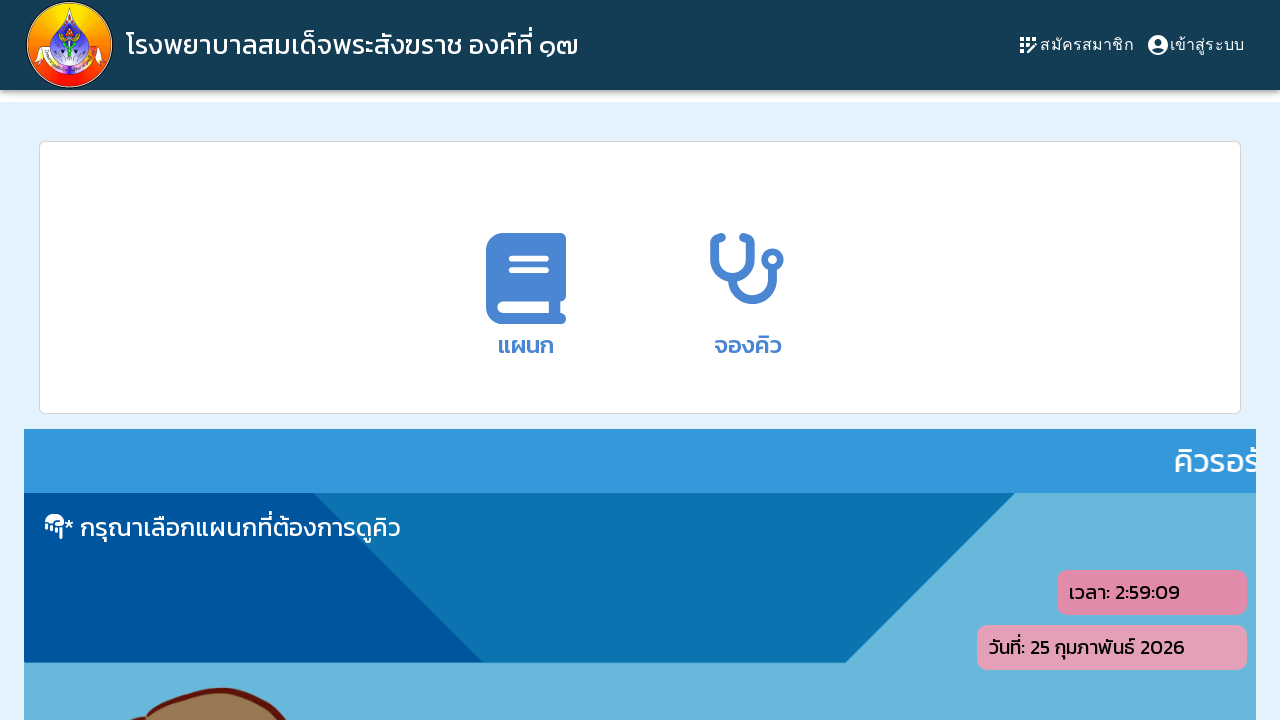

Title element with class 'title-name-home mt-3 mx-5' appeared on page
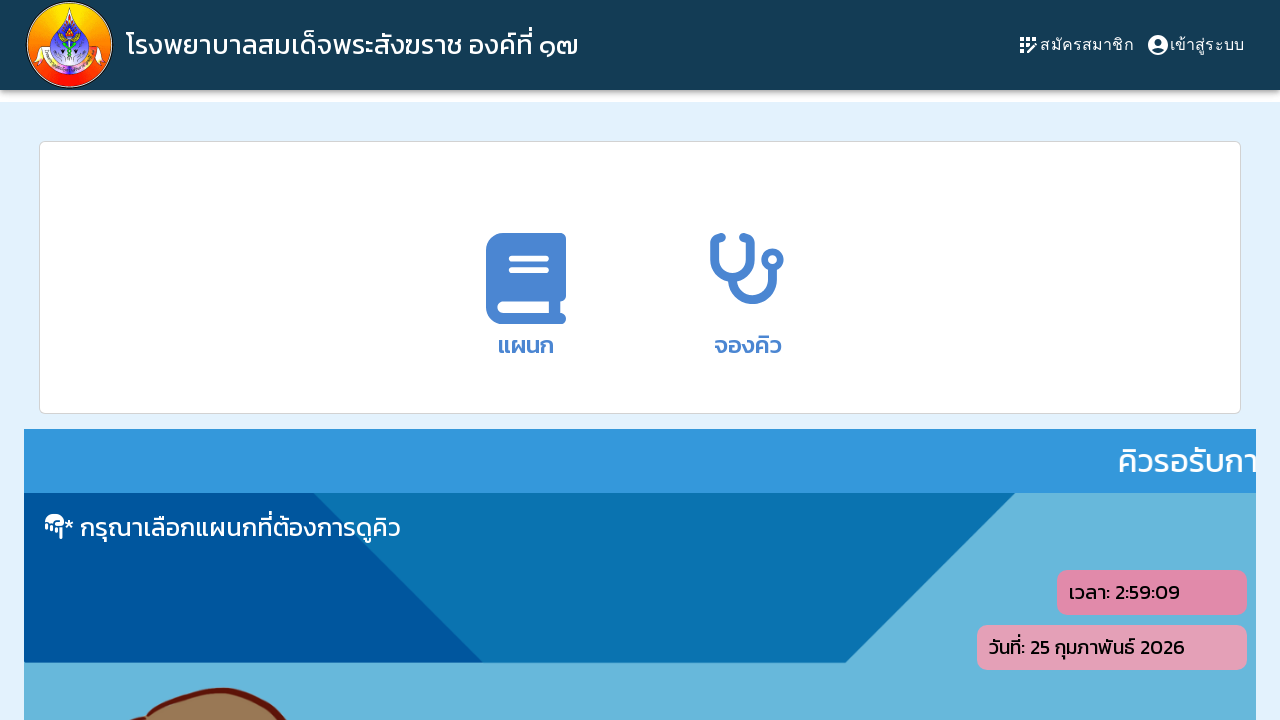

Verified that title element is present on the page
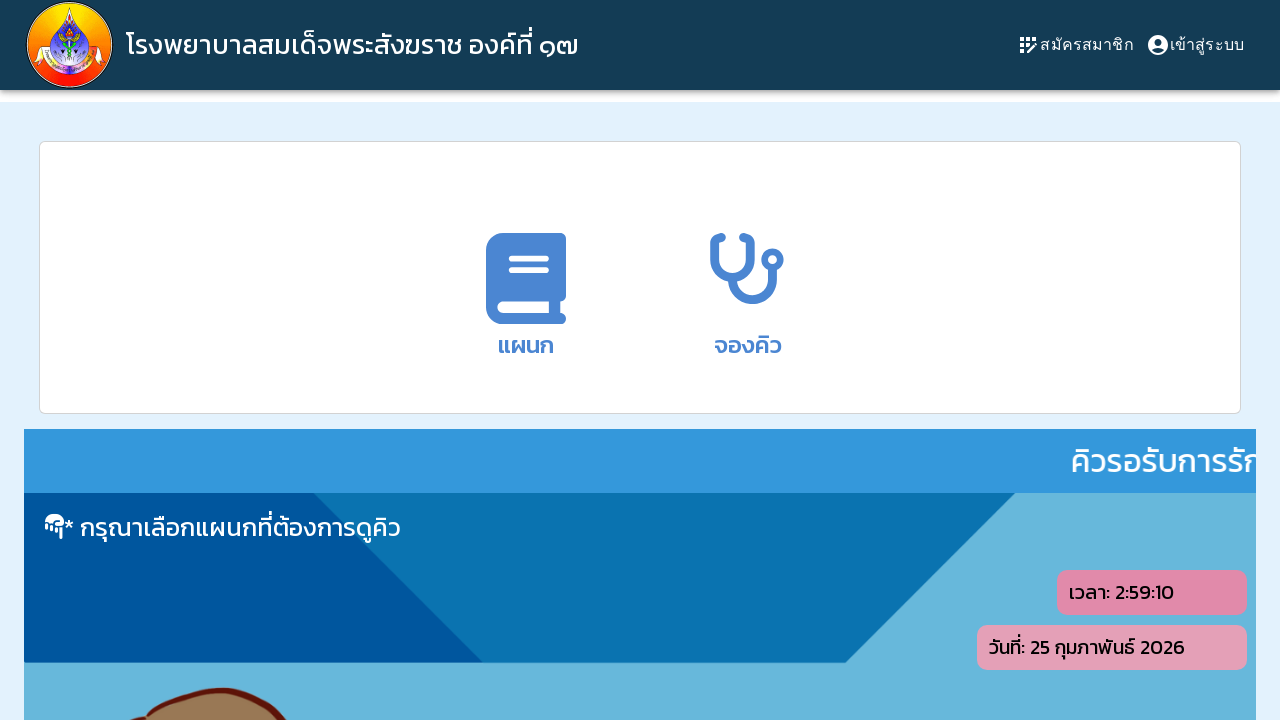

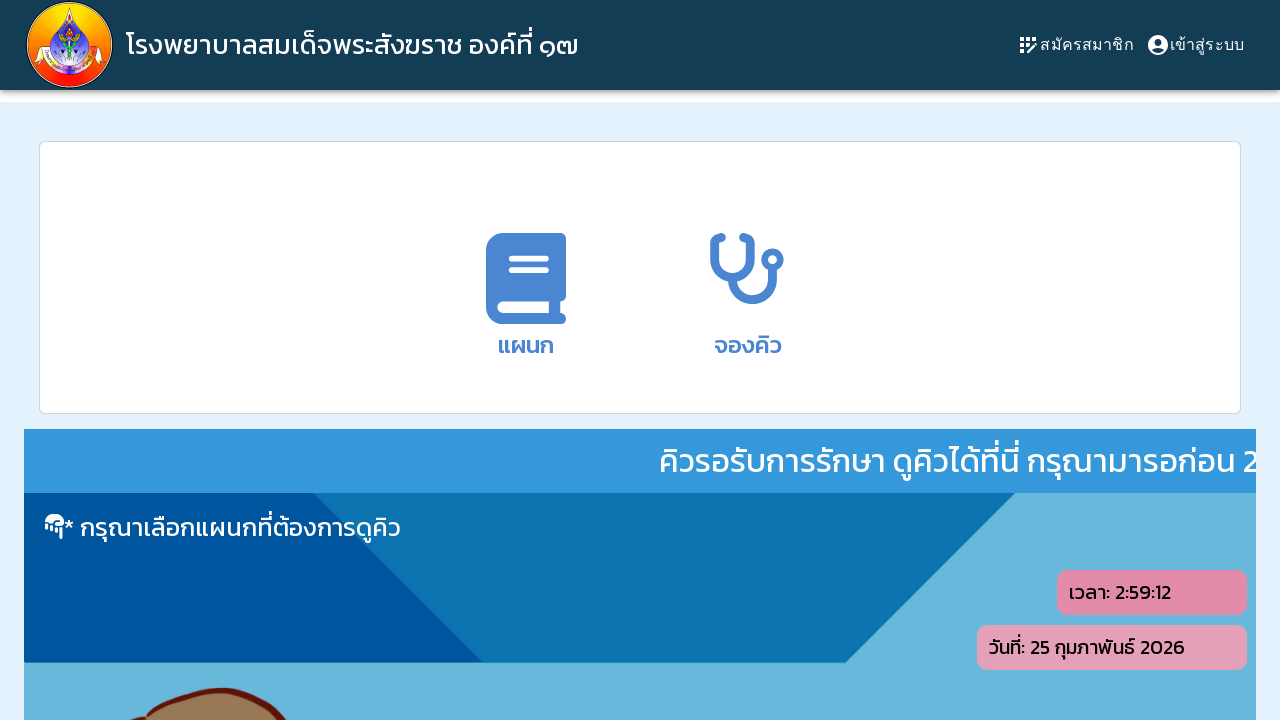